Navigates to a Mobile01 forum post, verifies the article title, content, and keywords load properly, then navigates to the second page of comments to verify pagination works.

Starting URL: https://www.mobile01.com/topicdetail.php?f=37&t=6081707

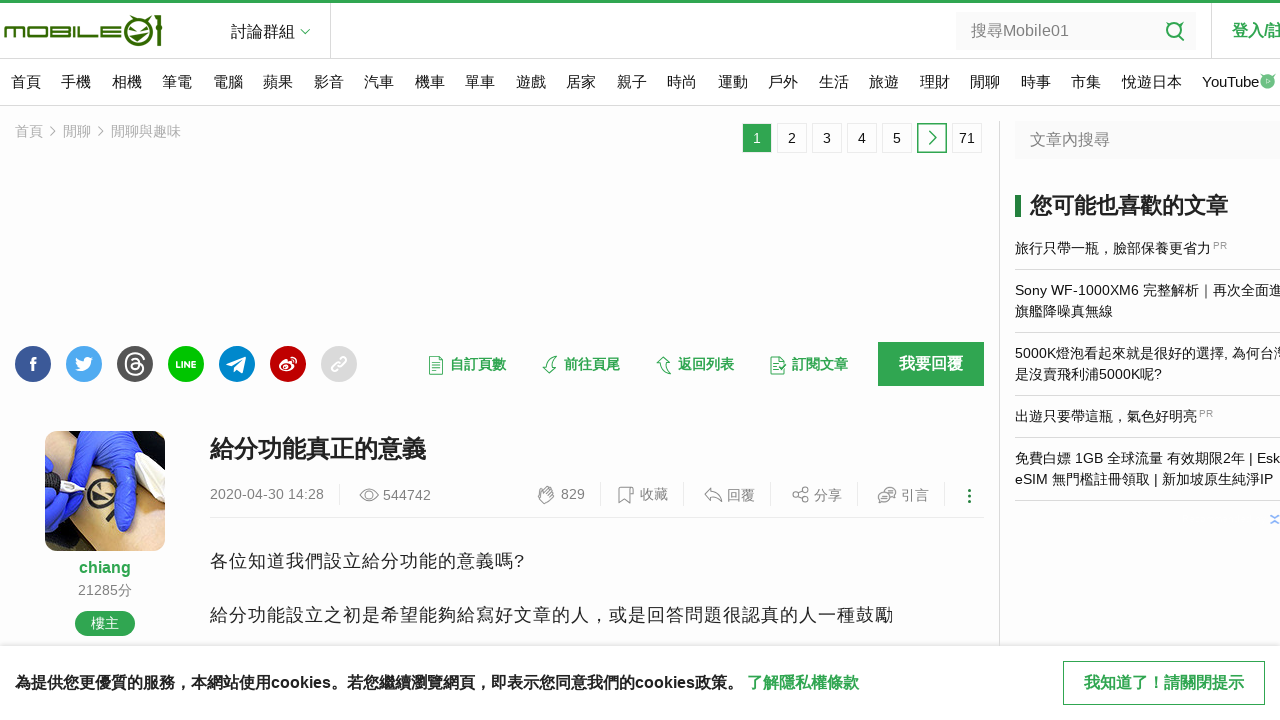

Waited for article title to load
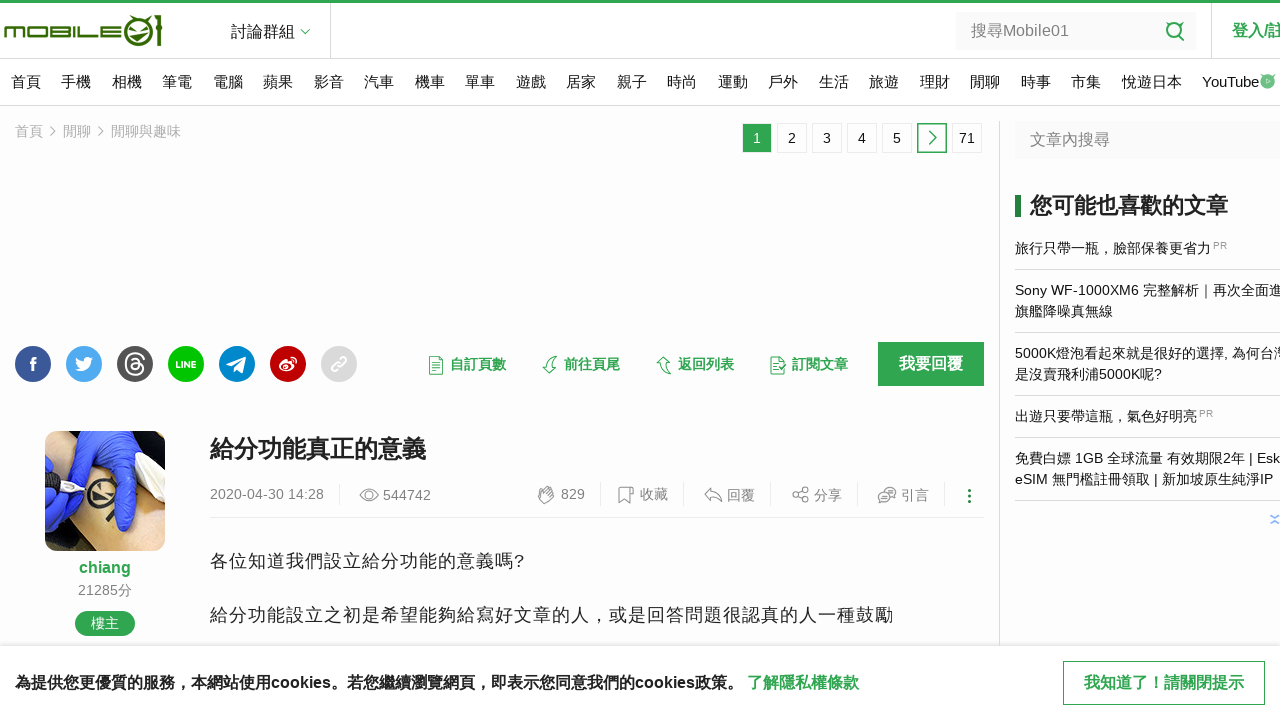

Waited for article body content to load
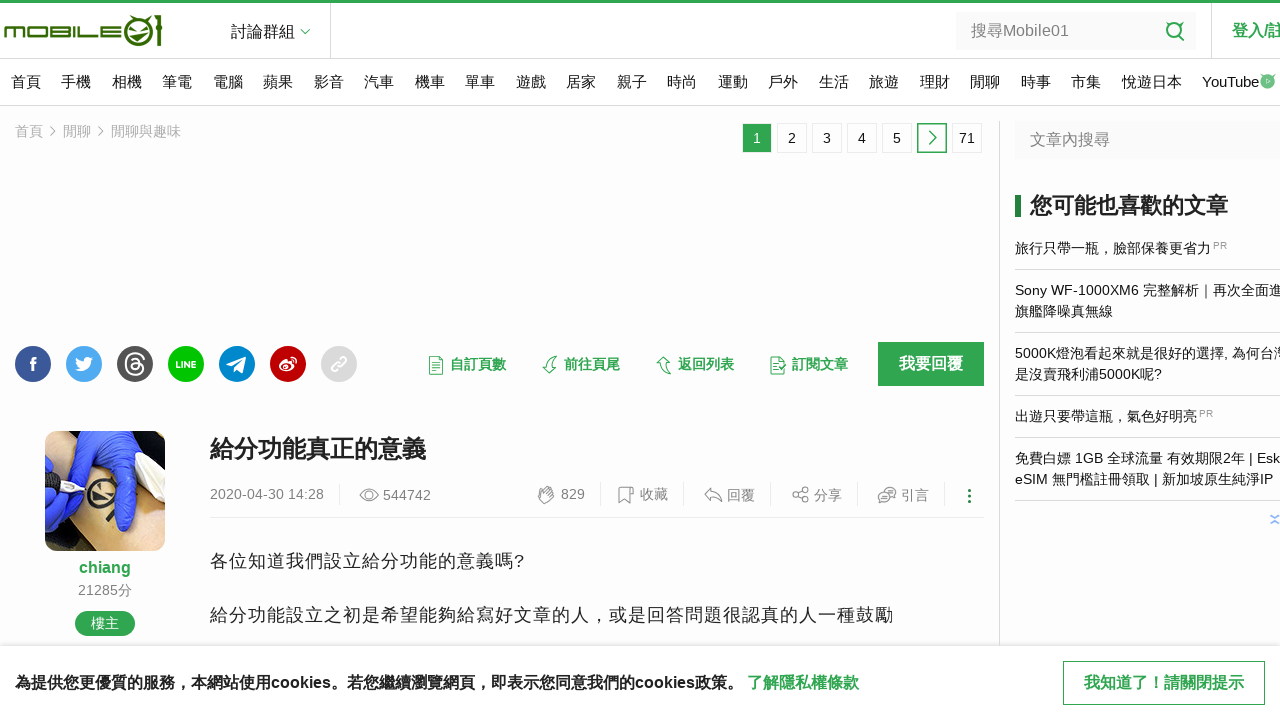

Waited for keywords section to load
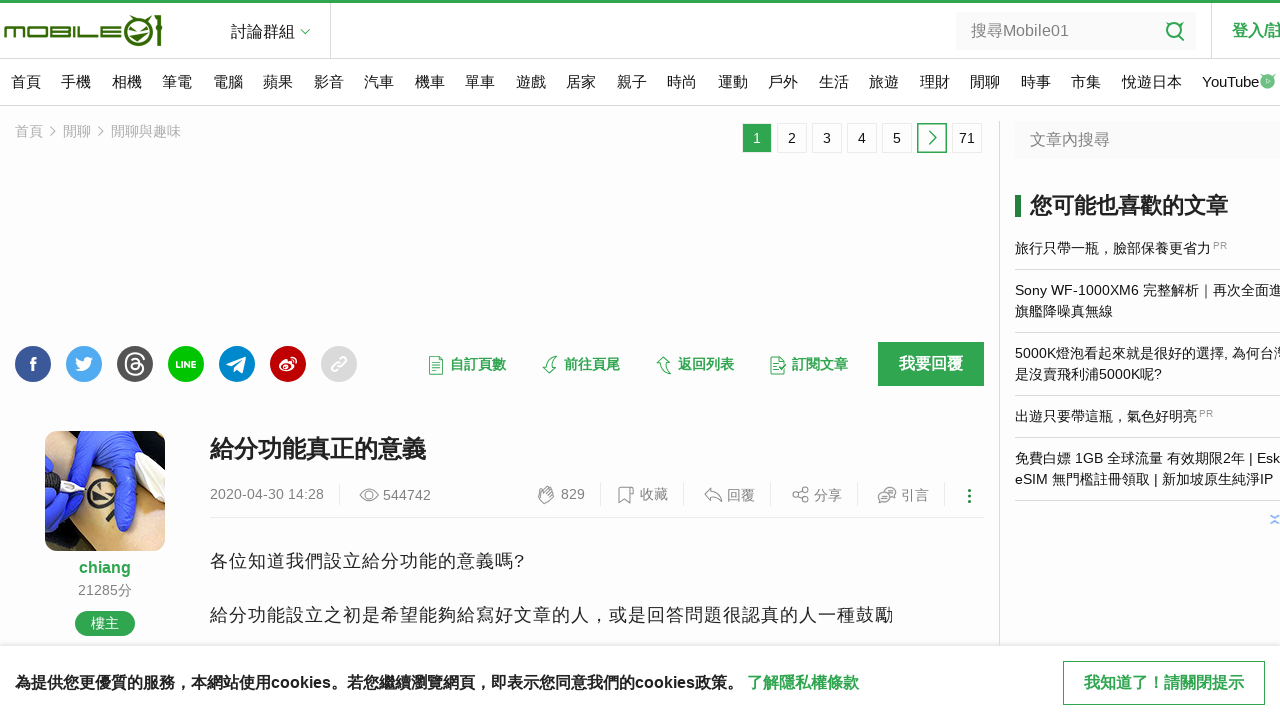

Waited for pagination to load
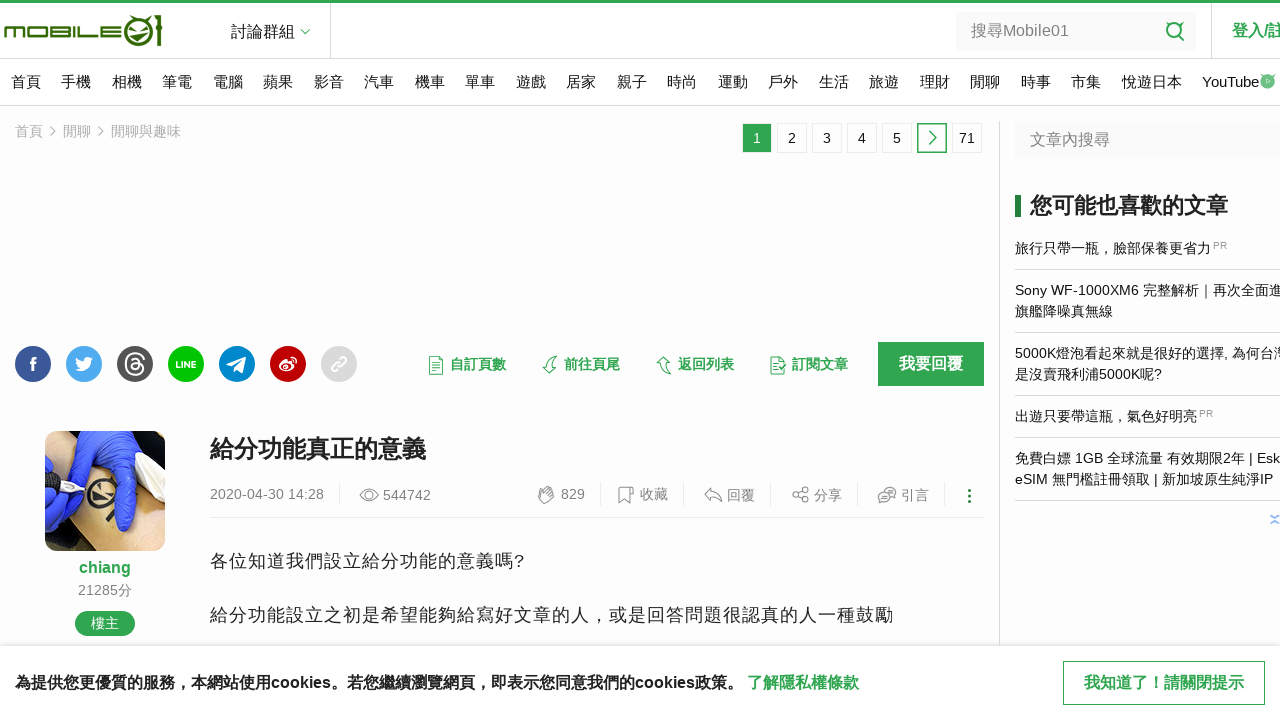

Navigated to page 2 of forum comments
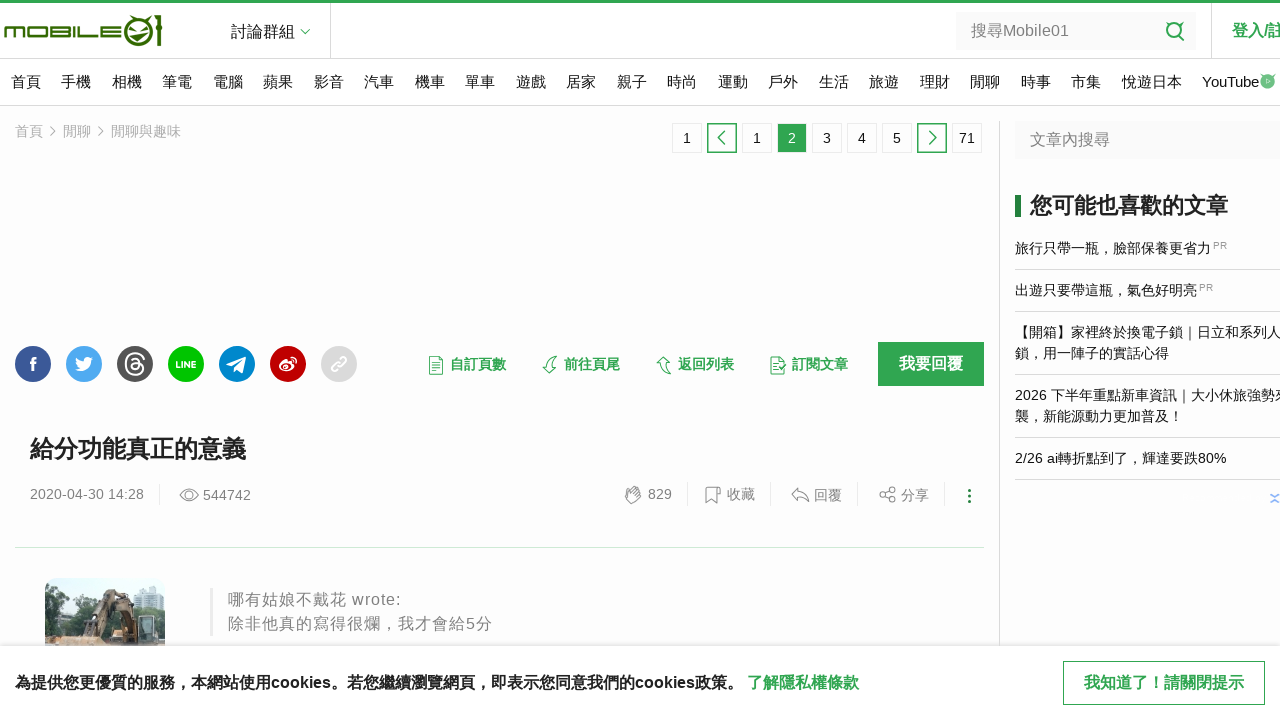

Waited for comment author info to load on page 2
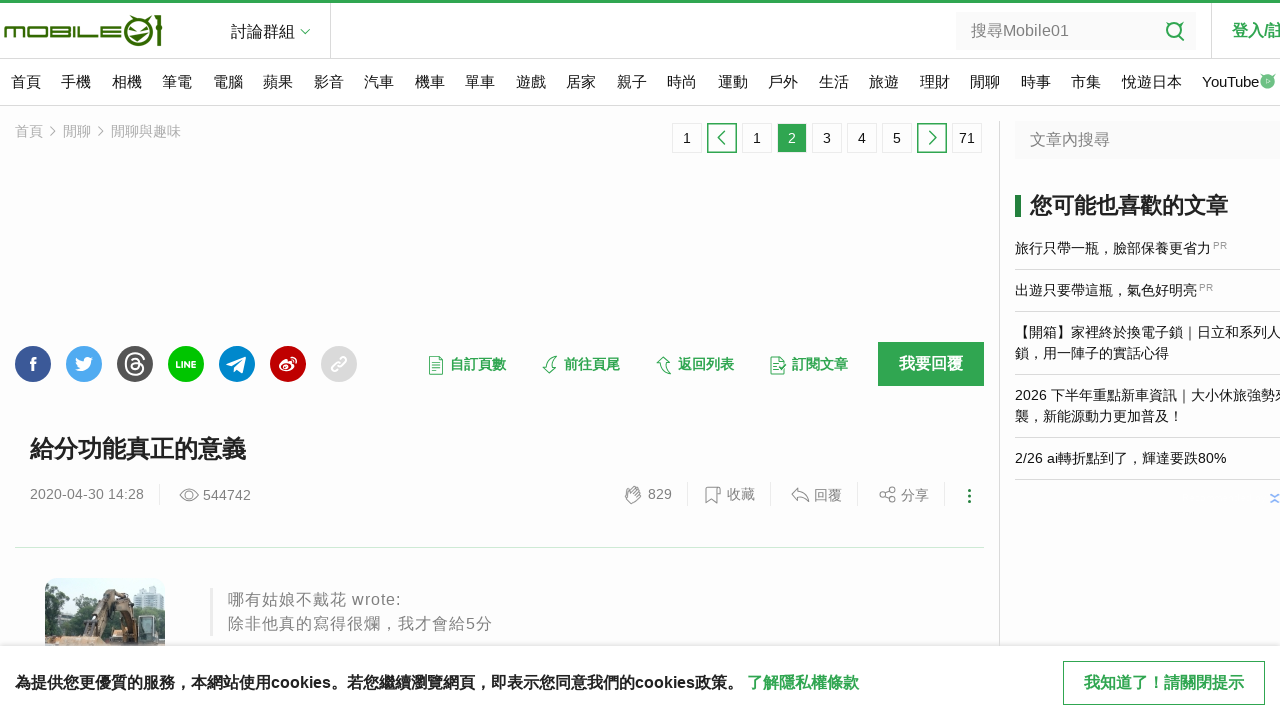

Waited for comment articles to load
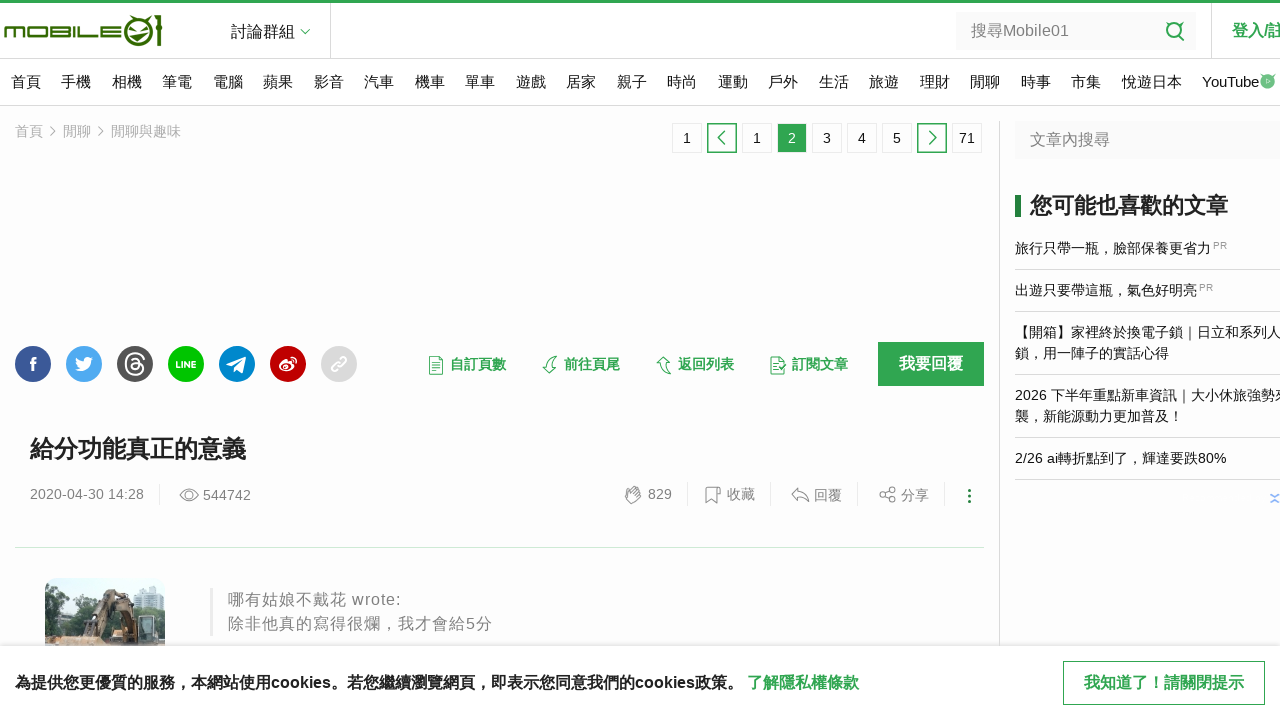

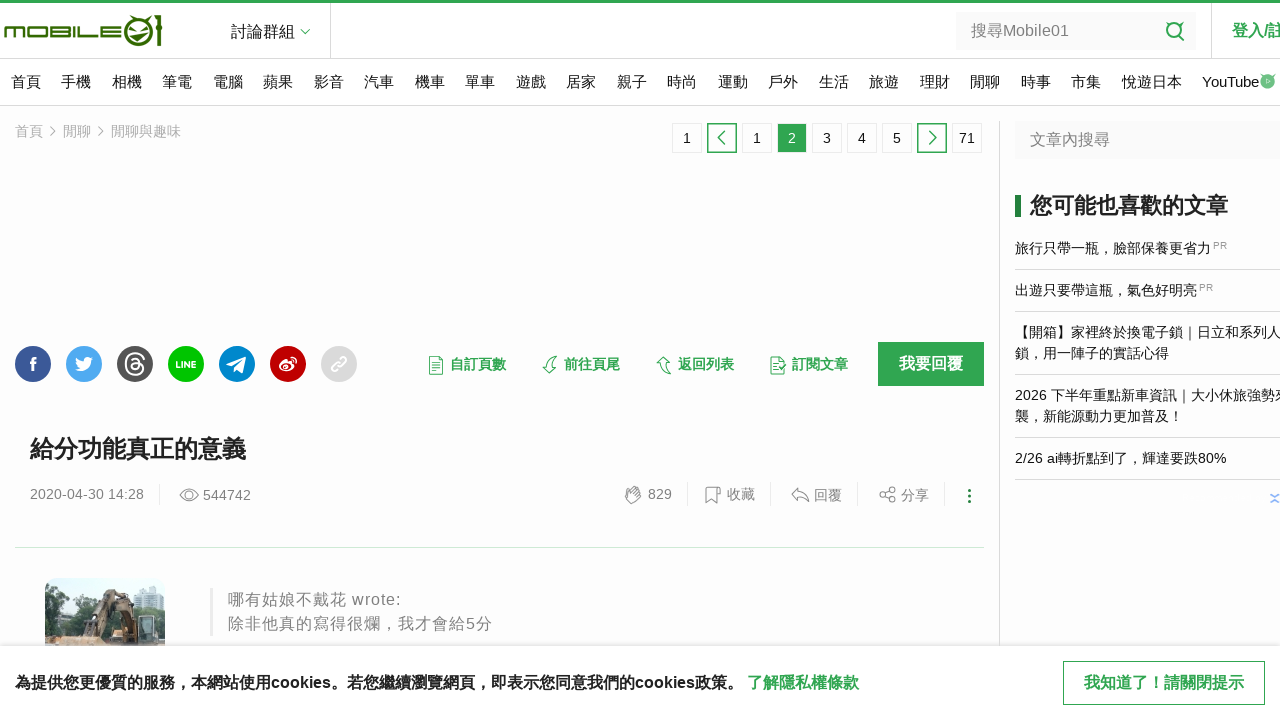